Navigates through multiple documentation pages and verifies that diagram images are loaded and visible on each page

Starting URL: https://anton-abyzov.github.io/ai-power/episodes/01-portfolio-no-code/content/00-introduction/

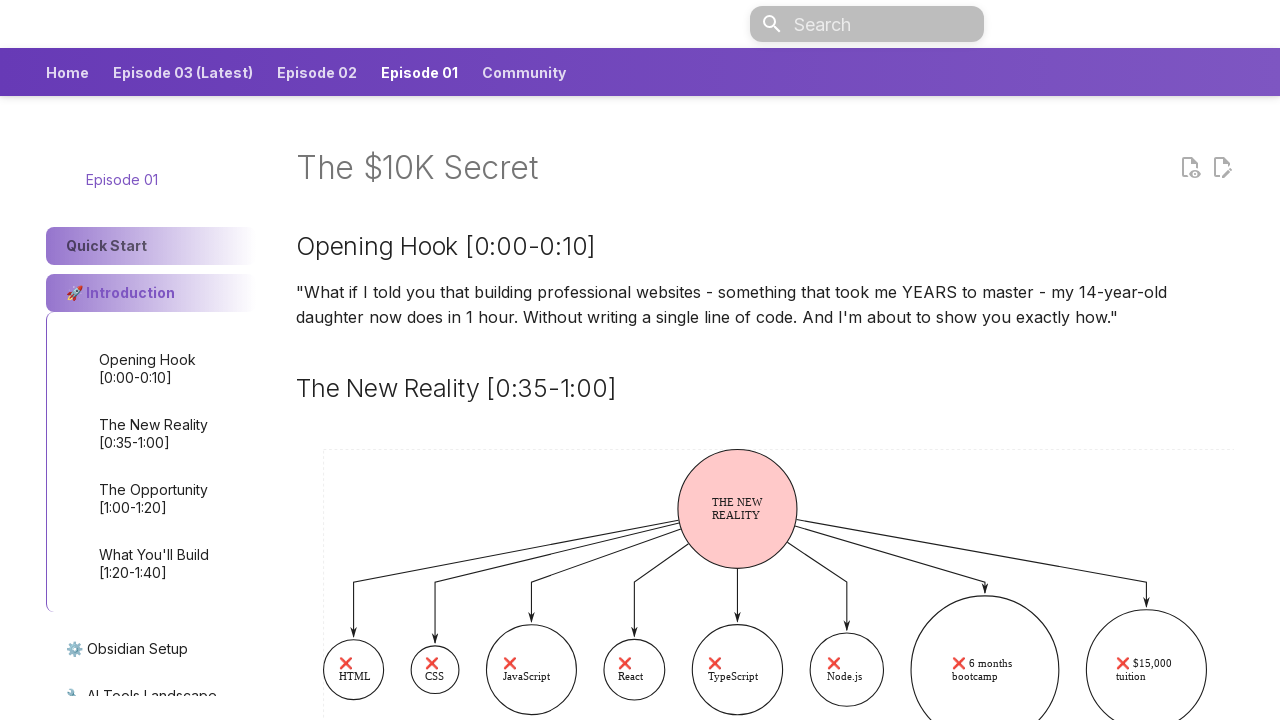

Waited for introduction page to fully load
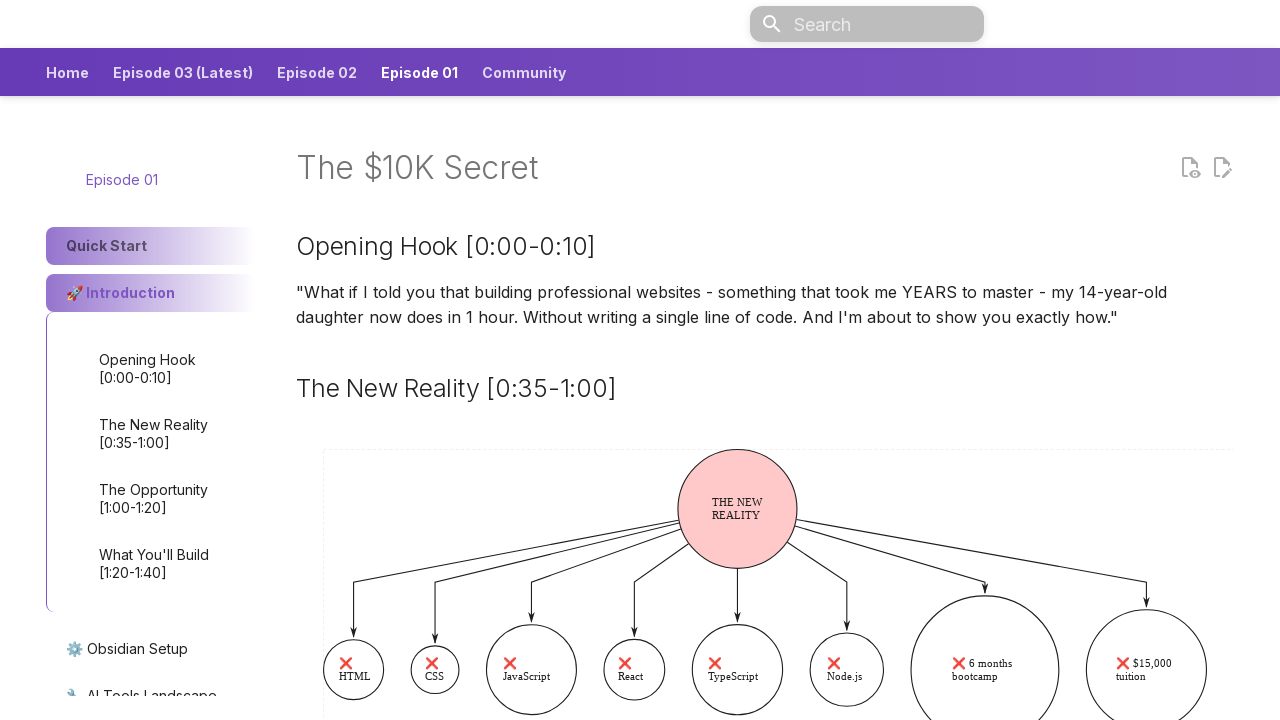

Verified frame diagrams are visible on introduction page
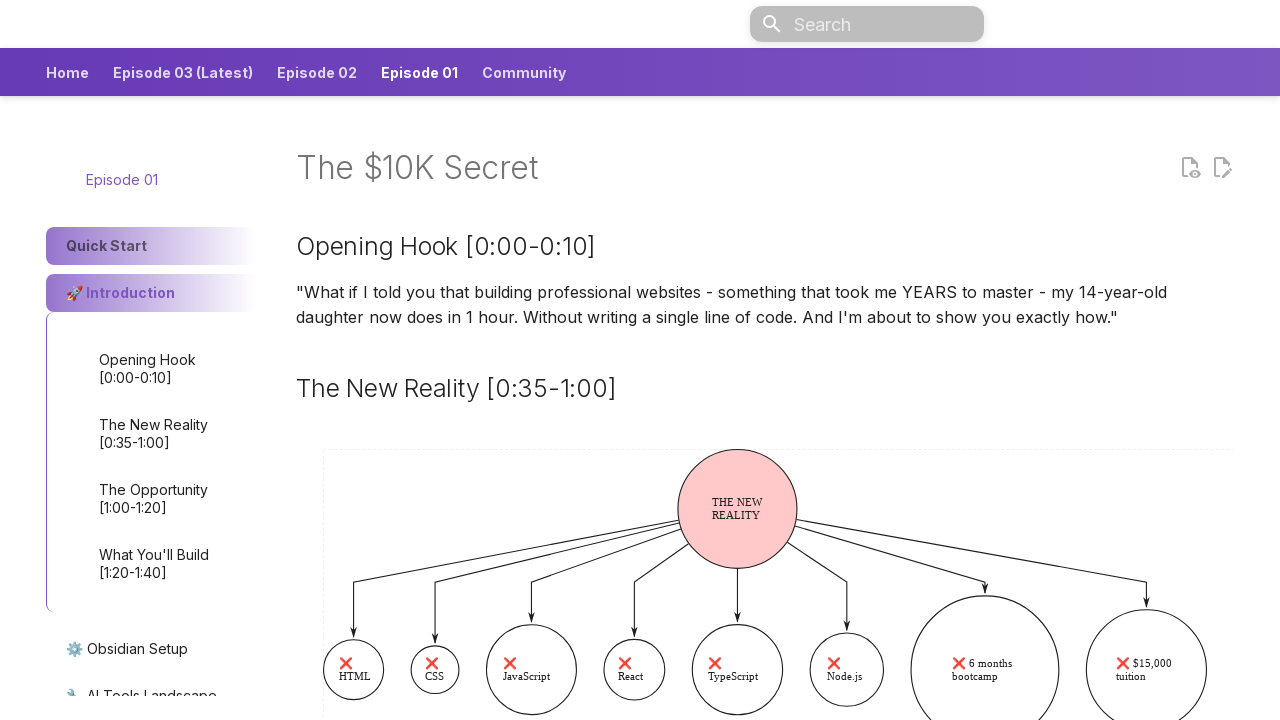

Navigated to Obsidian Setup page
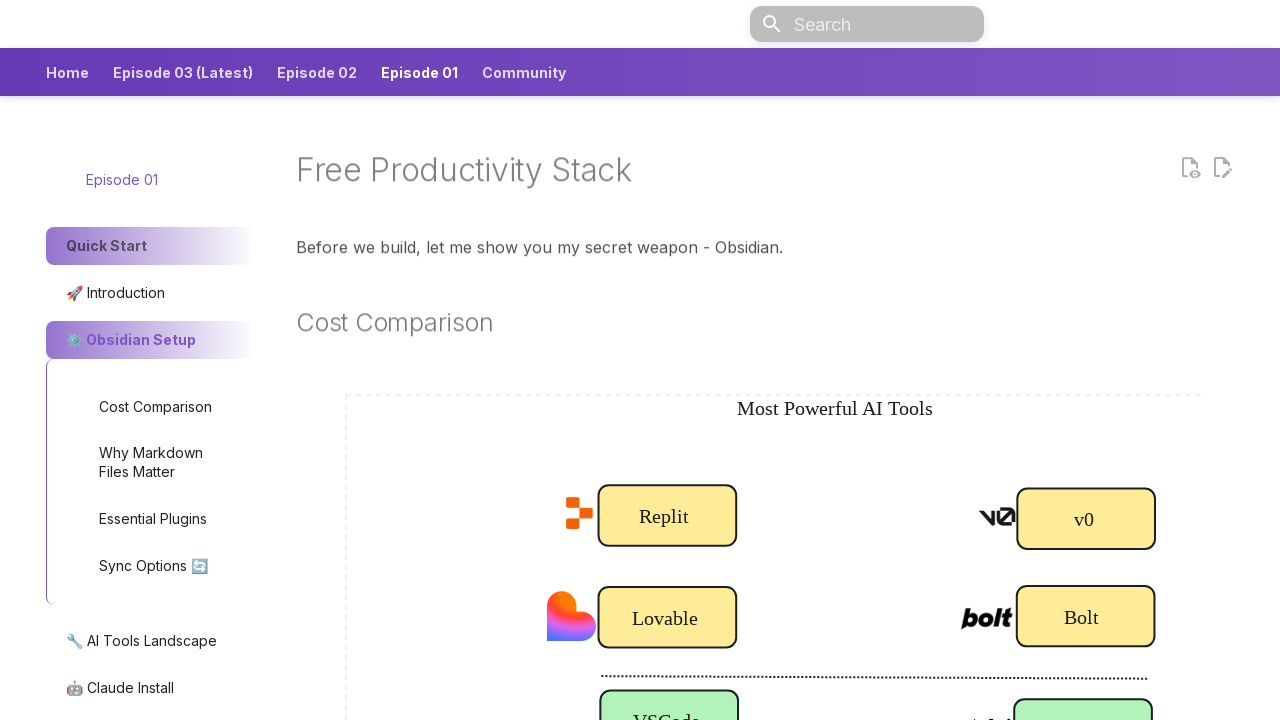

Waited for Obsidian Setup page to fully load
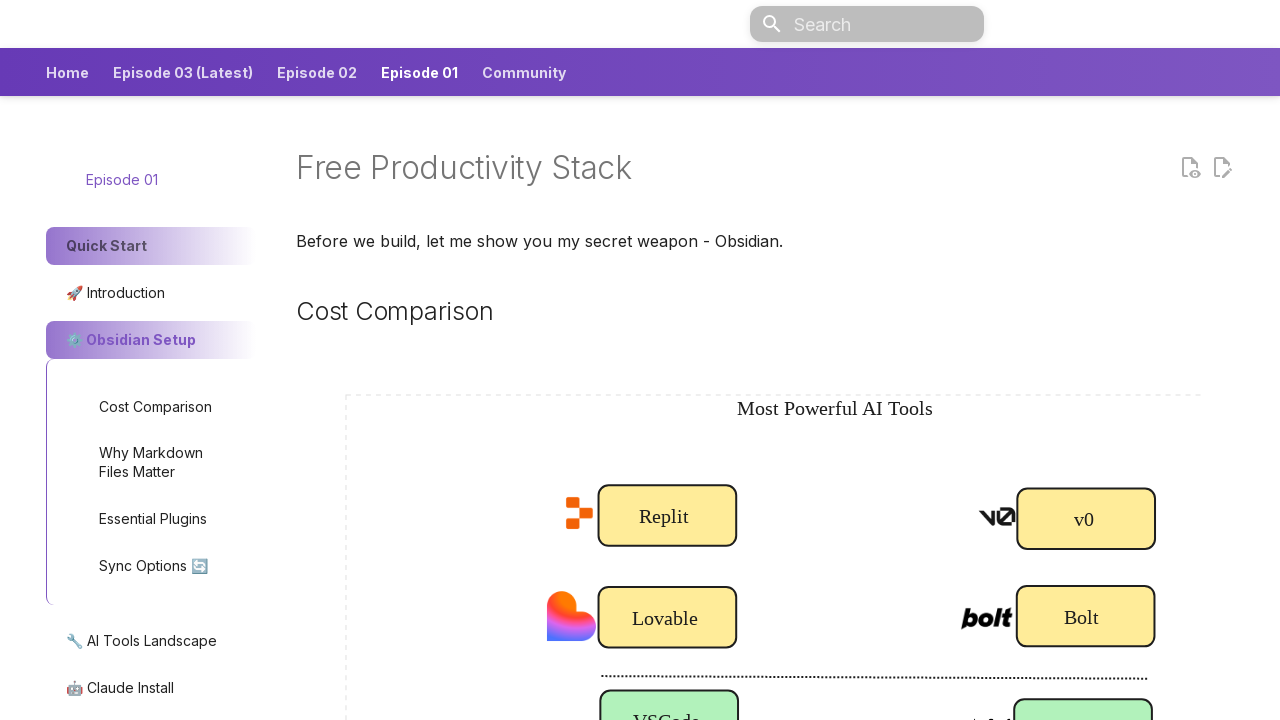

Verified frame diagrams are visible on Obsidian Setup page
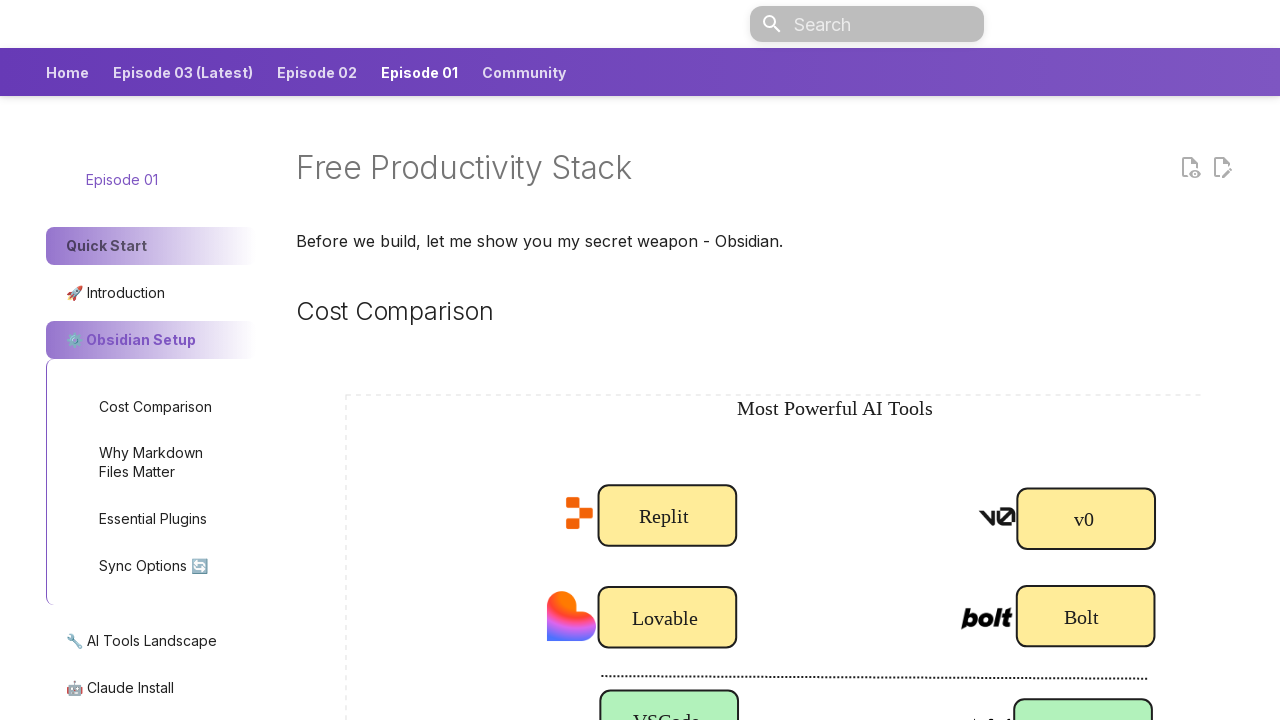

Navigated to AI Tools Landscape page
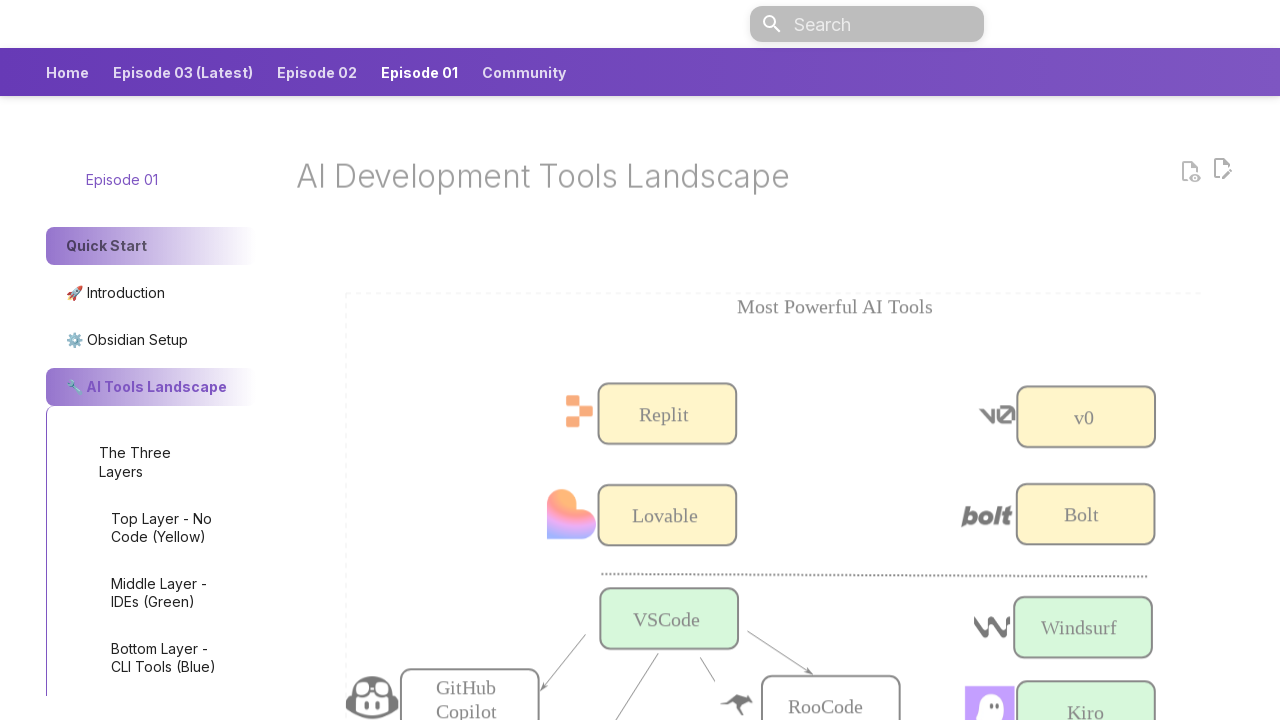

Waited for AI Tools Landscape page to fully load
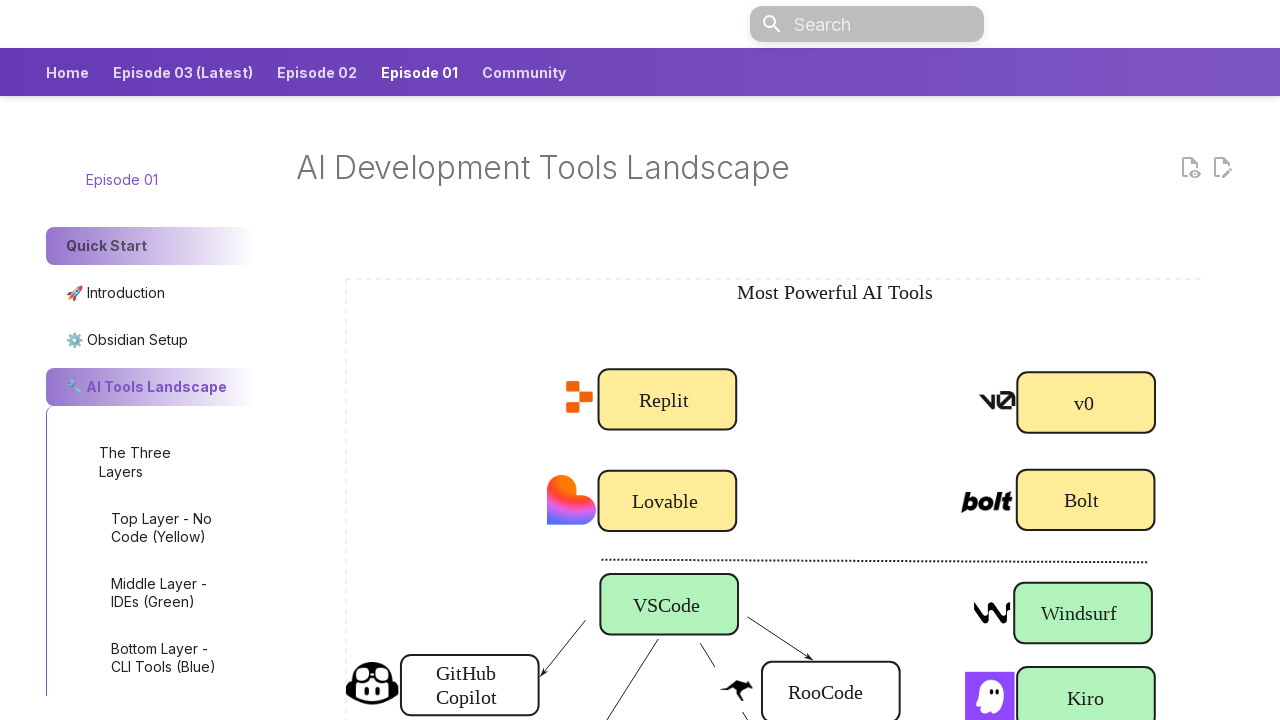

Verified frame diagrams are visible on AI Tools Landscape page
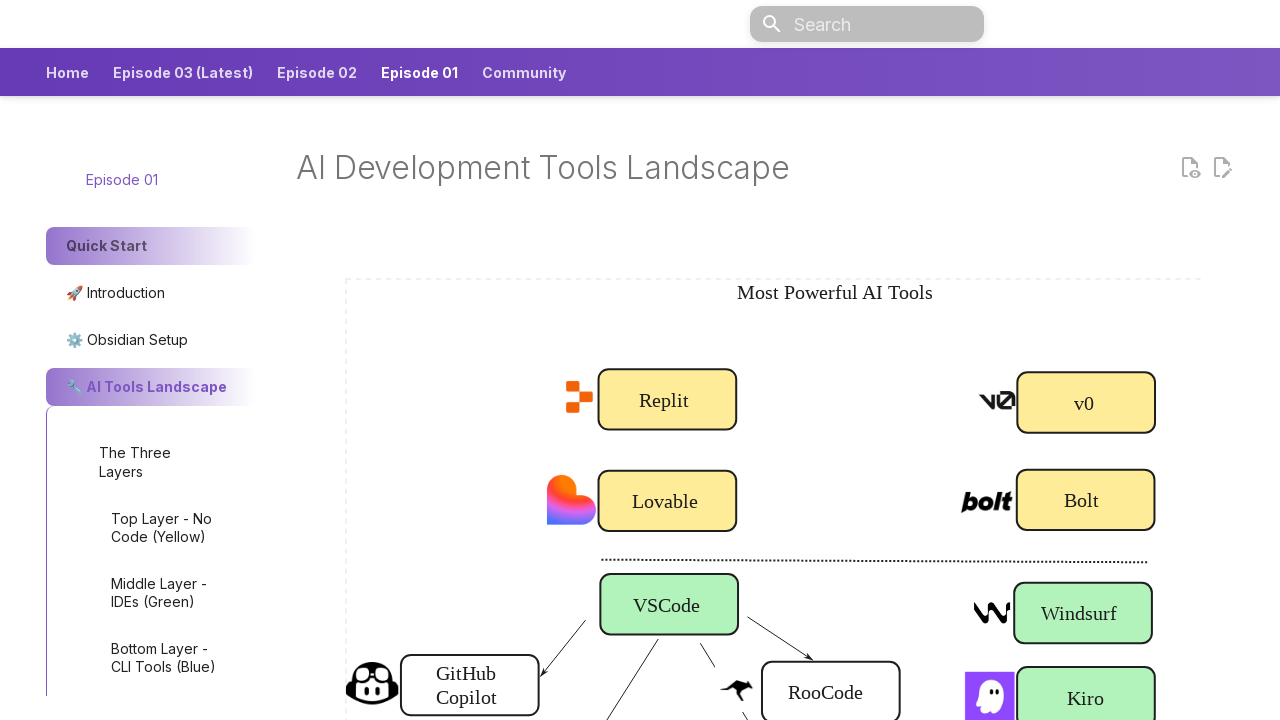

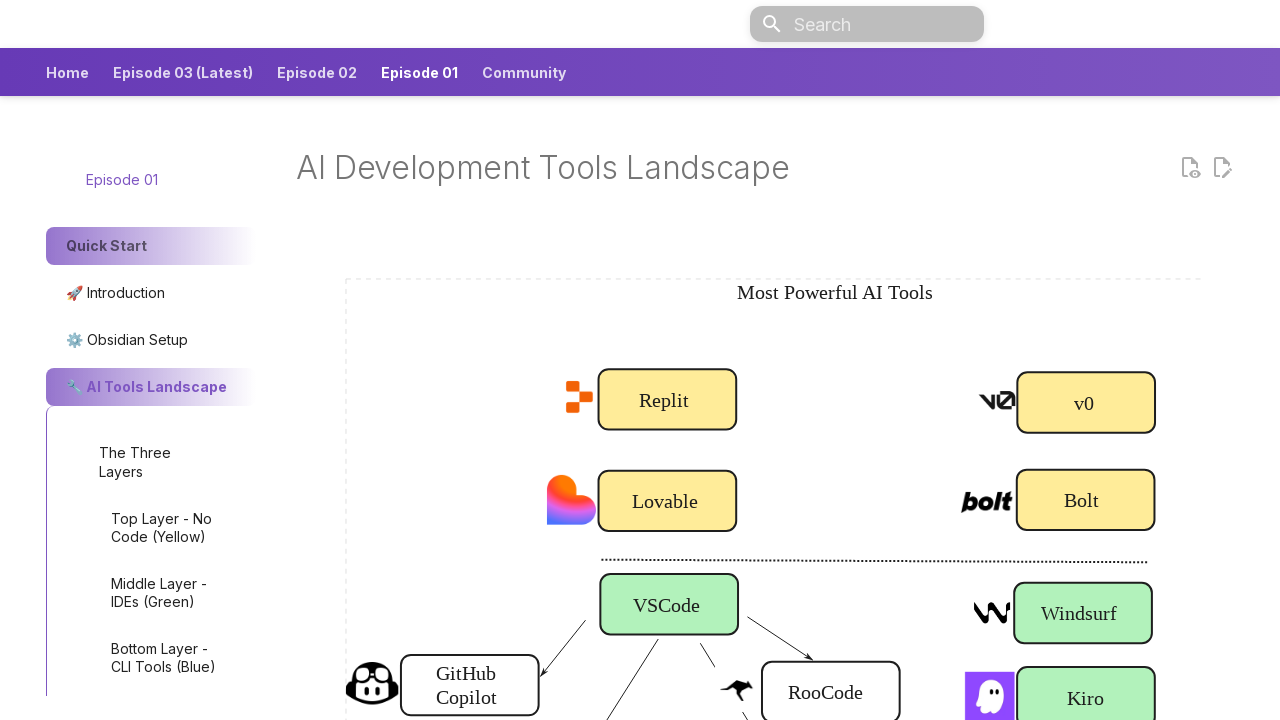